Tests marking all todo items as completed using the toggle all checkbox

Starting URL: https://demo.playwright.dev/todomvc

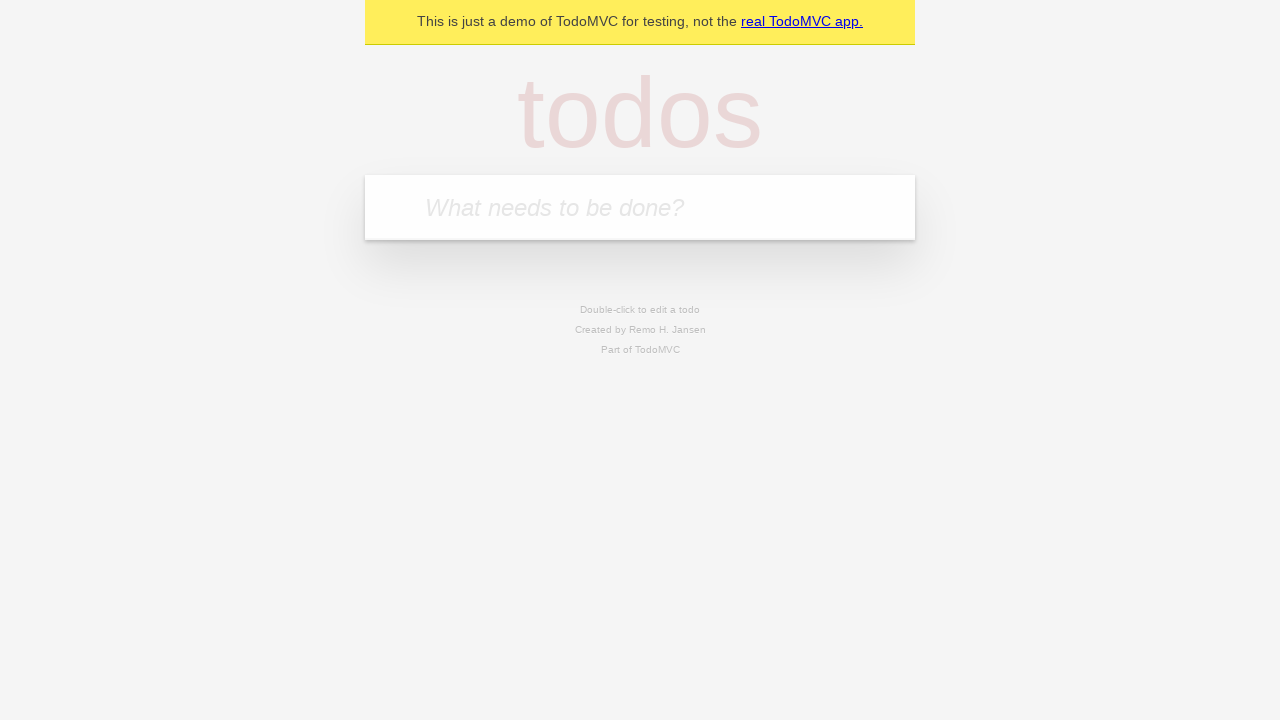

Navigated to TodoMVC demo application
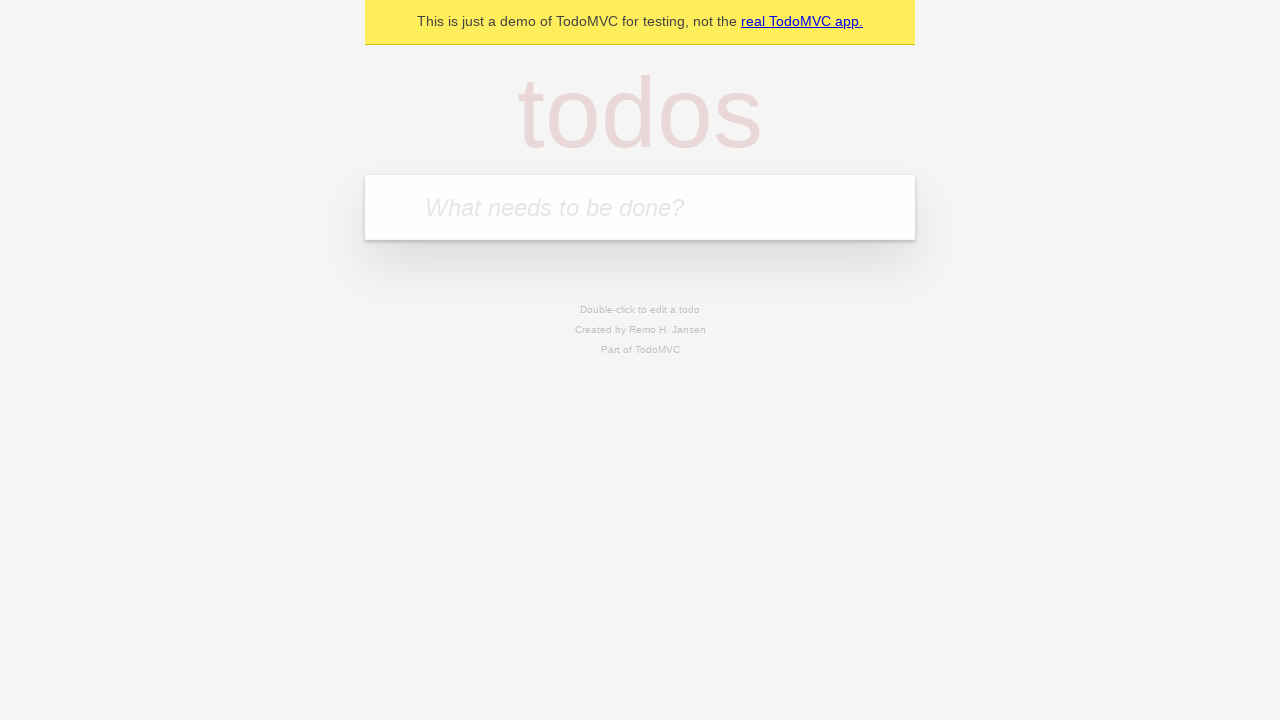

Located the todo input field
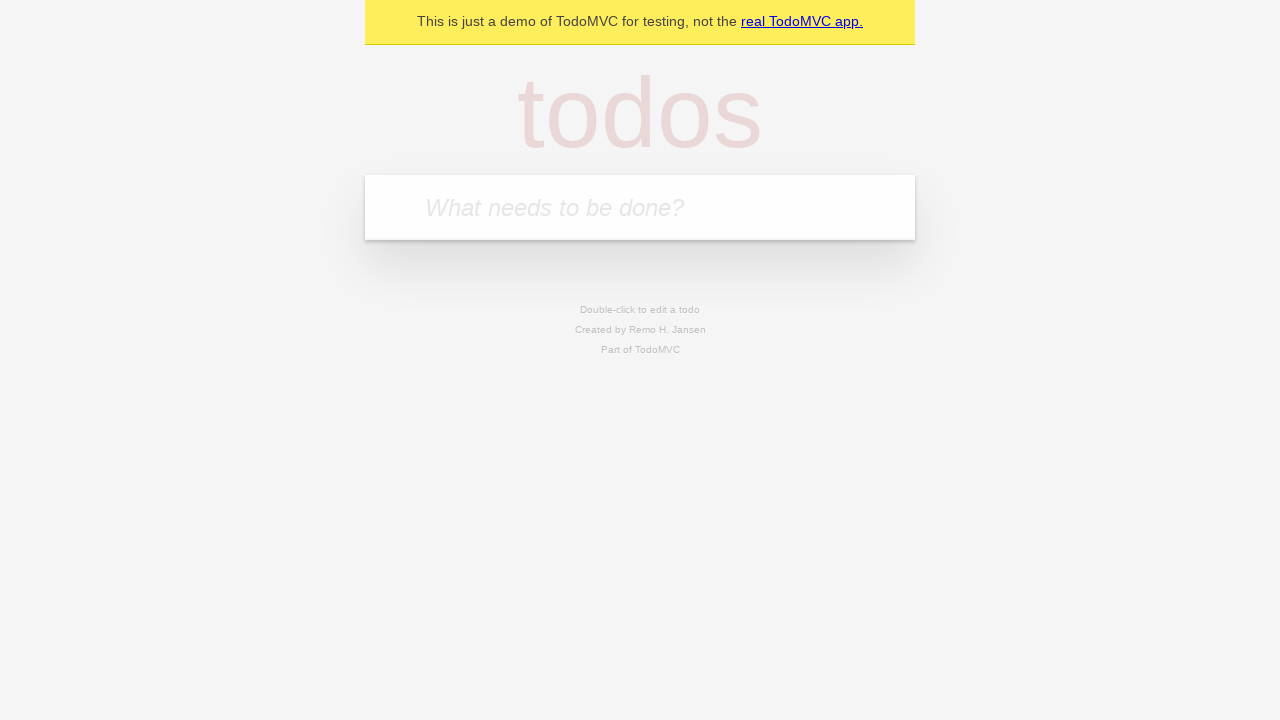

Filled todo input with 'buy some cheese' on internal:attr=[placeholder="What needs to be done?"i]
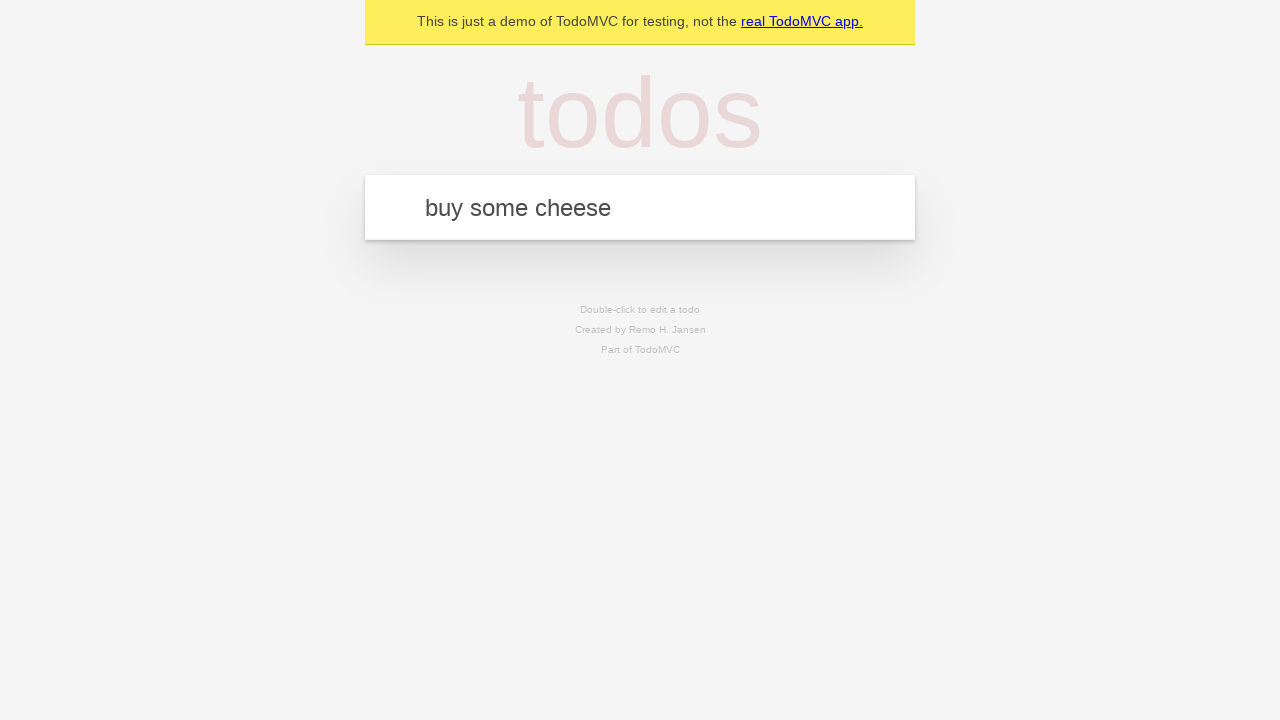

Pressed Enter to create todo 'buy some cheese' on internal:attr=[placeholder="What needs to be done?"i]
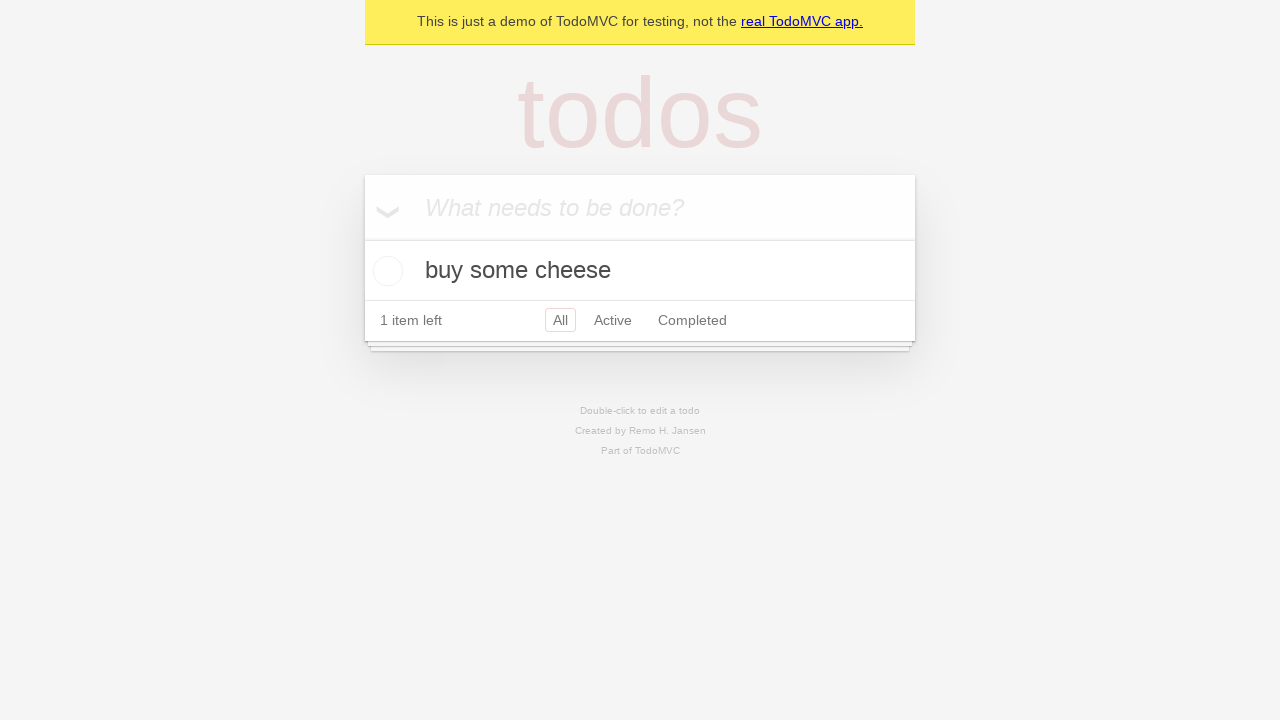

Filled todo input with 'feed the cat' on internal:attr=[placeholder="What needs to be done?"i]
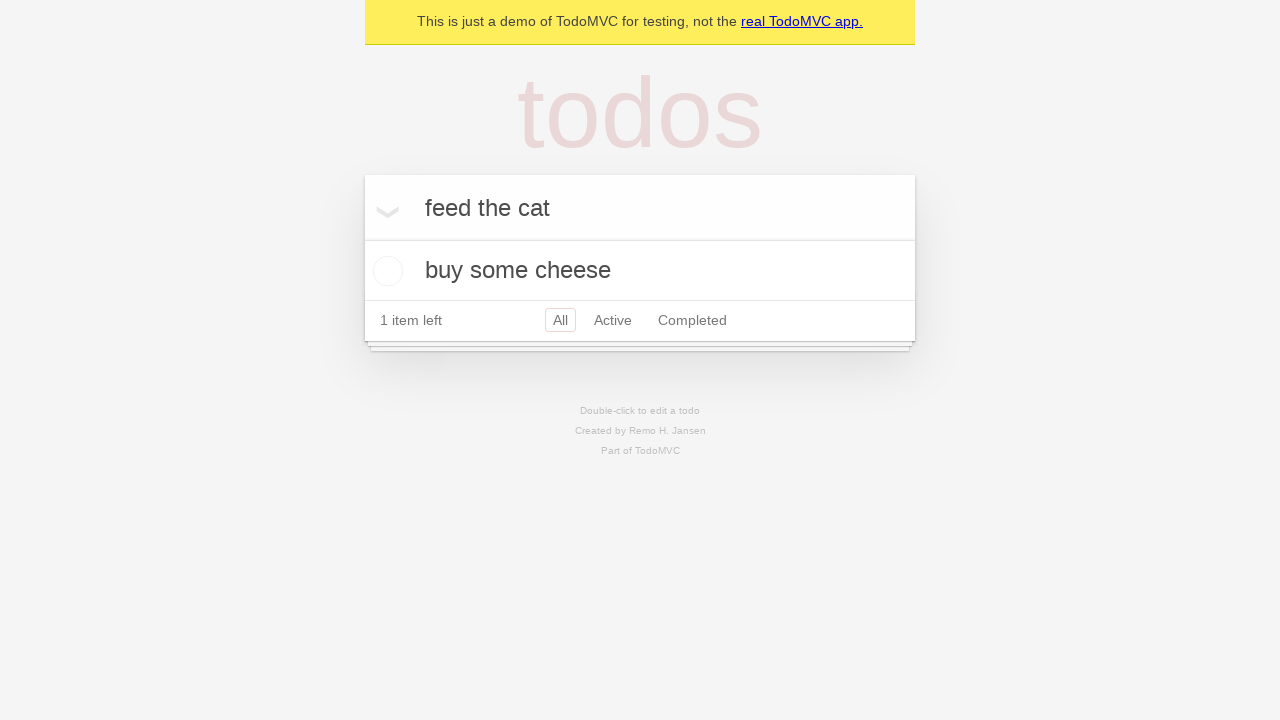

Pressed Enter to create todo 'feed the cat' on internal:attr=[placeholder="What needs to be done?"i]
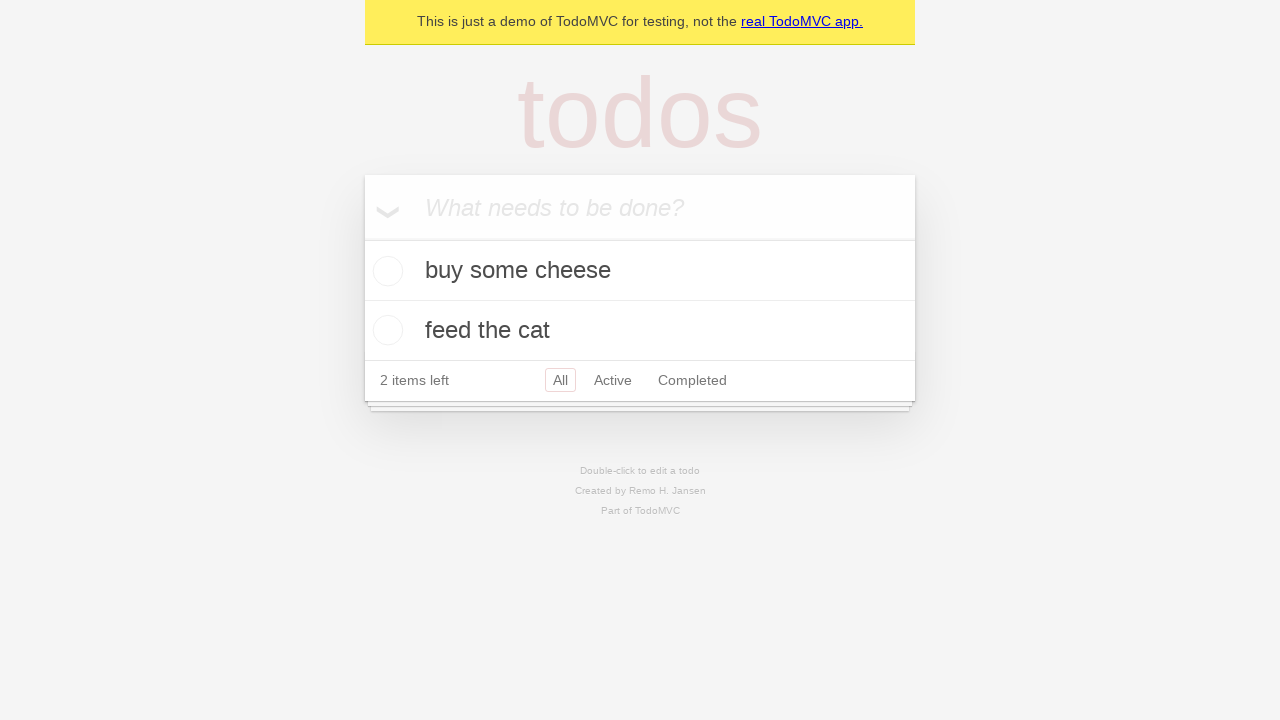

Filled todo input with 'book a doctors appointment' on internal:attr=[placeholder="What needs to be done?"i]
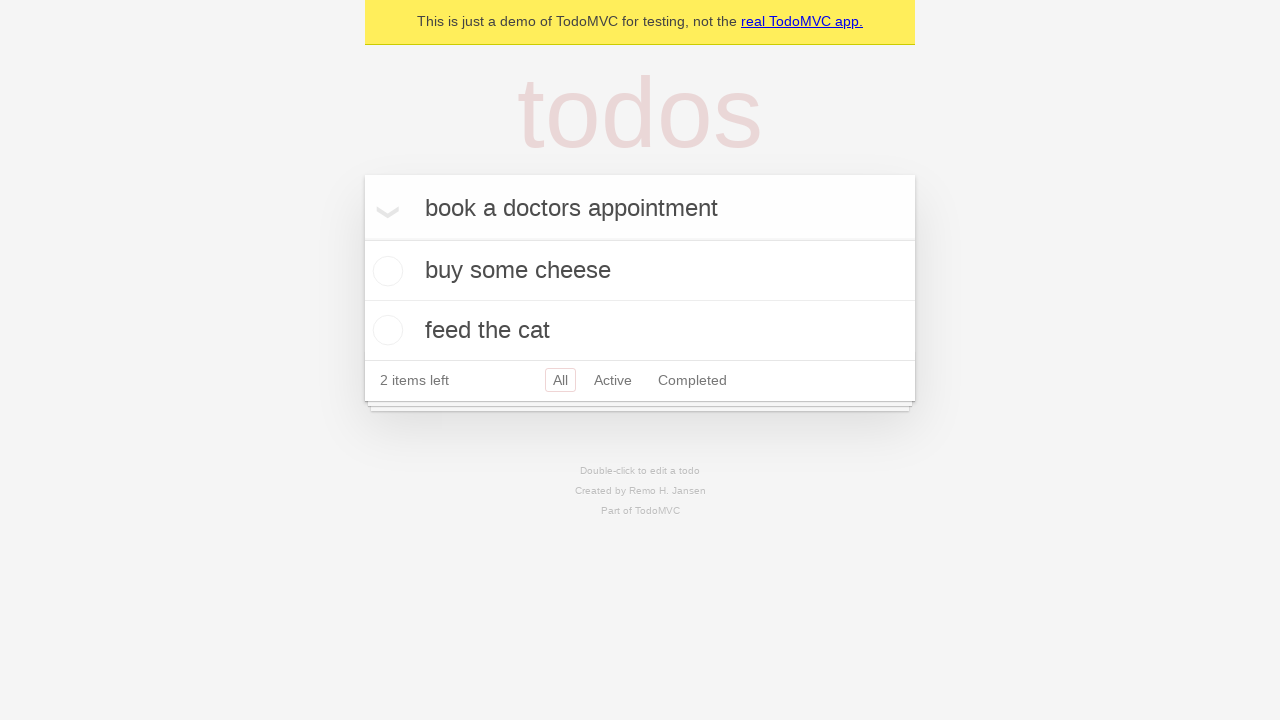

Pressed Enter to create todo 'book a doctors appointment' on internal:attr=[placeholder="What needs to be done?"i]
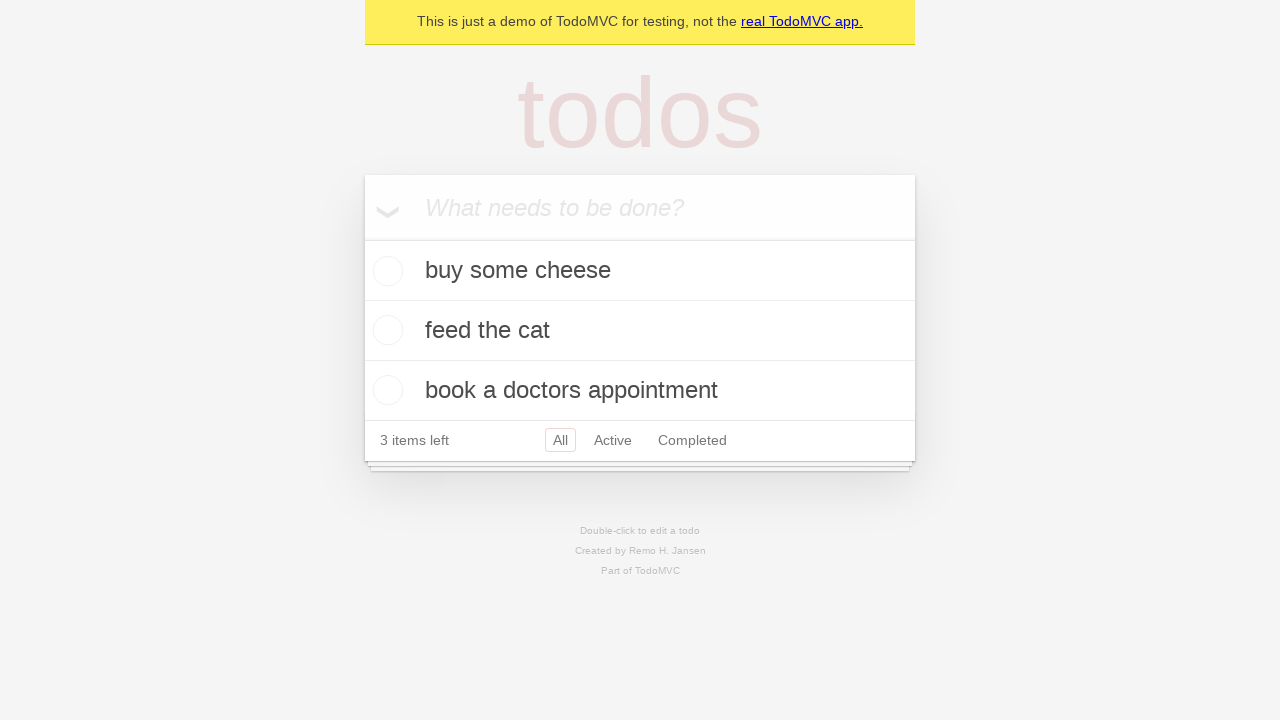

Clicked 'Mark all as complete' checkbox at (362, 238) on internal:label="Mark all as complete"i
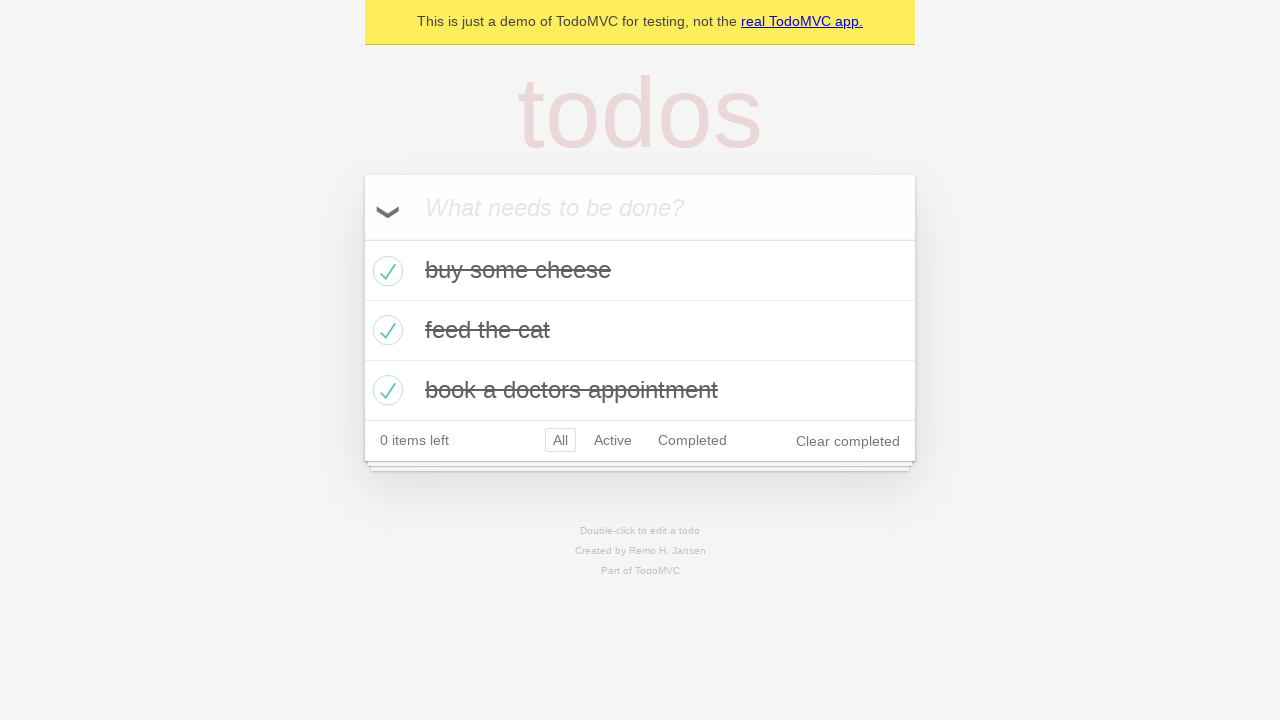

Verified all three todo items have 'completed' class
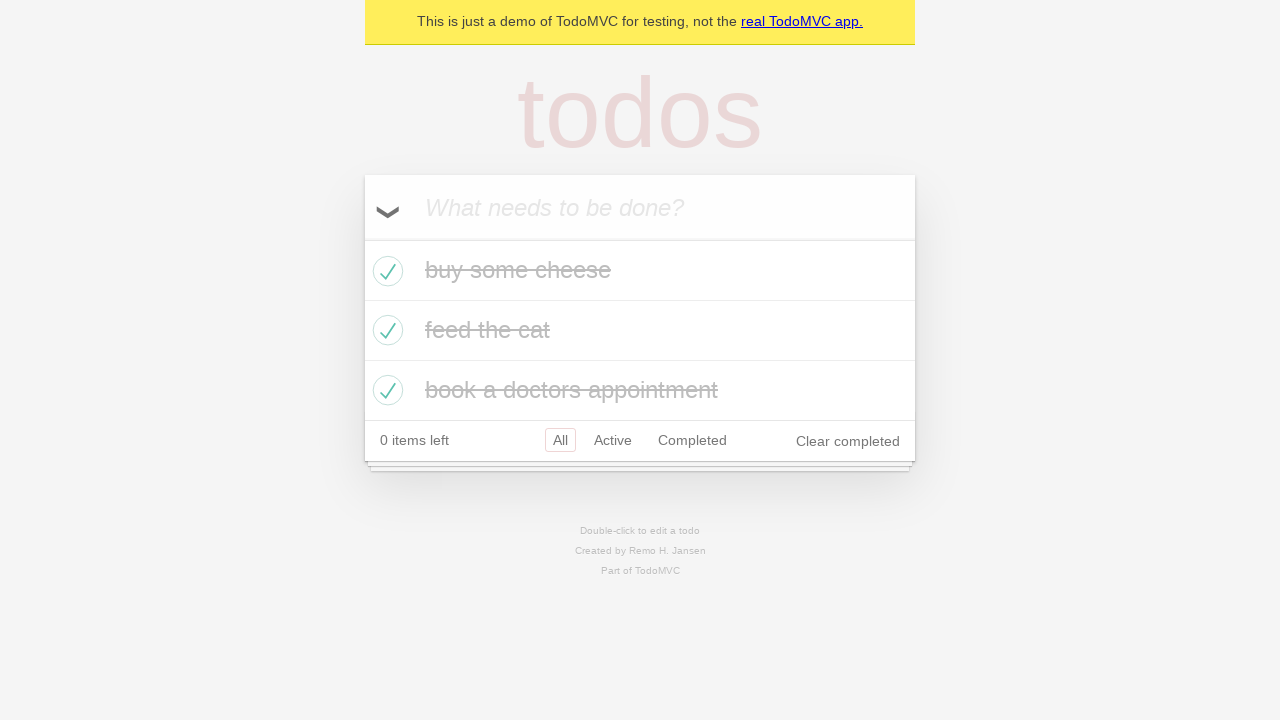

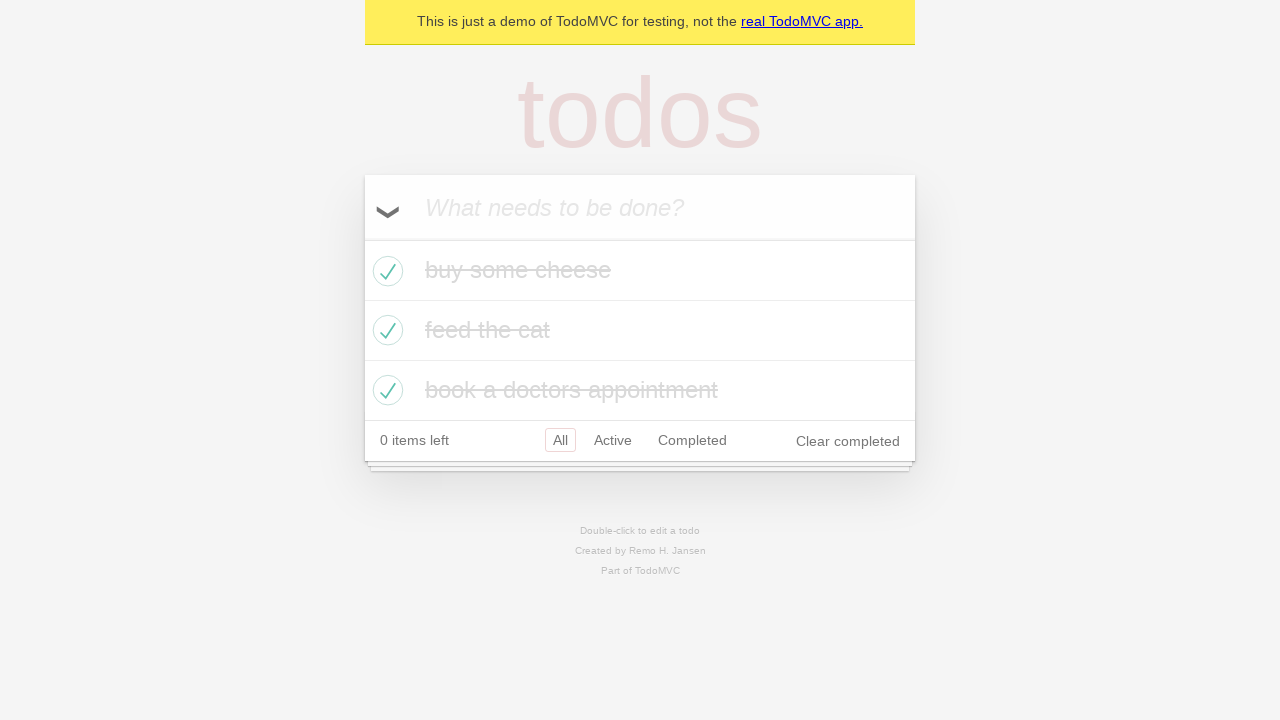